Tests window switching functionality by opening a new window and switching between parent and child windows to verify content

Starting URL: https://the-internet.herokuapp.com/

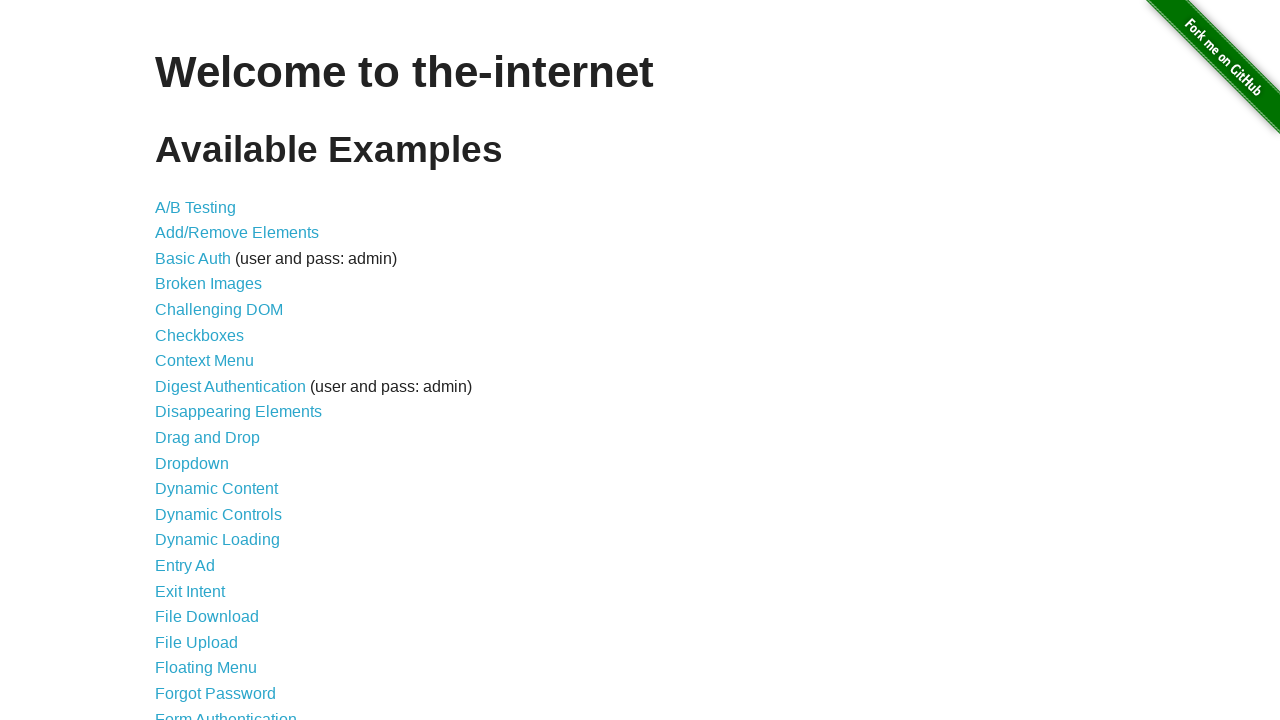

Clicked on Multiple Windows link at (218, 369) on xpath=//*[contains(text(), 'Multiple Windows')]
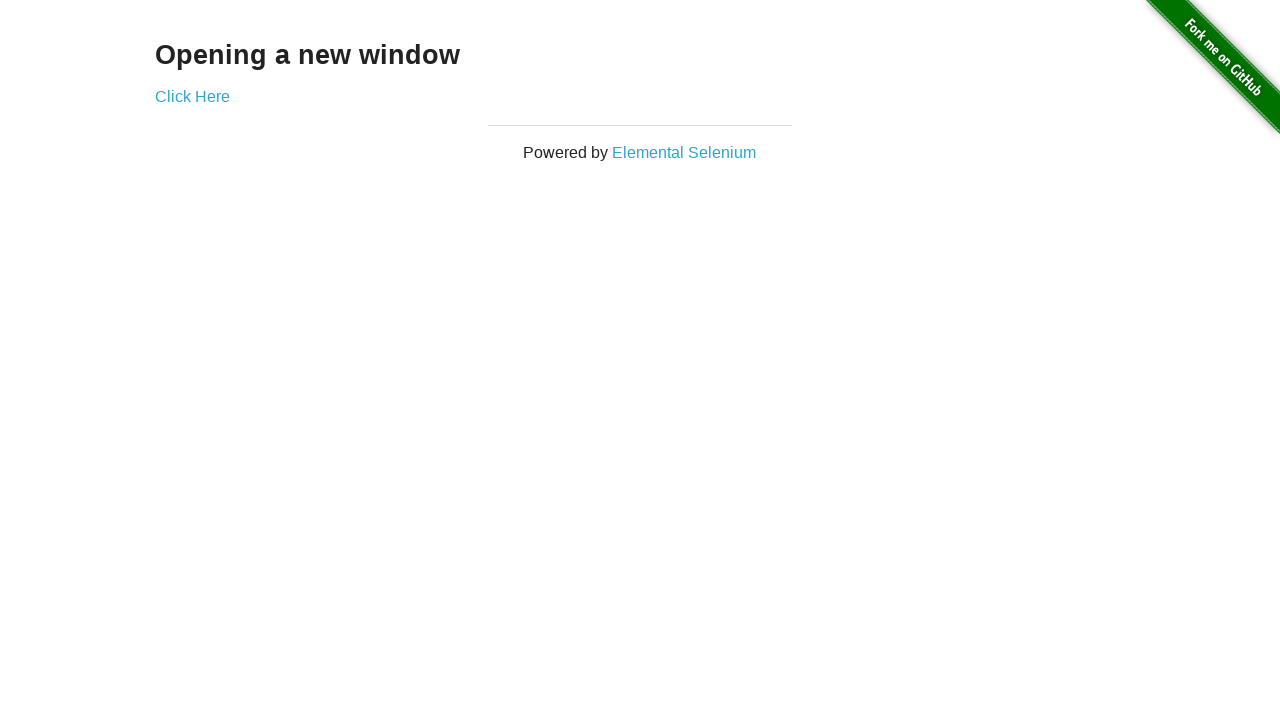

Clicked link to open new window at (192, 96) on .example a
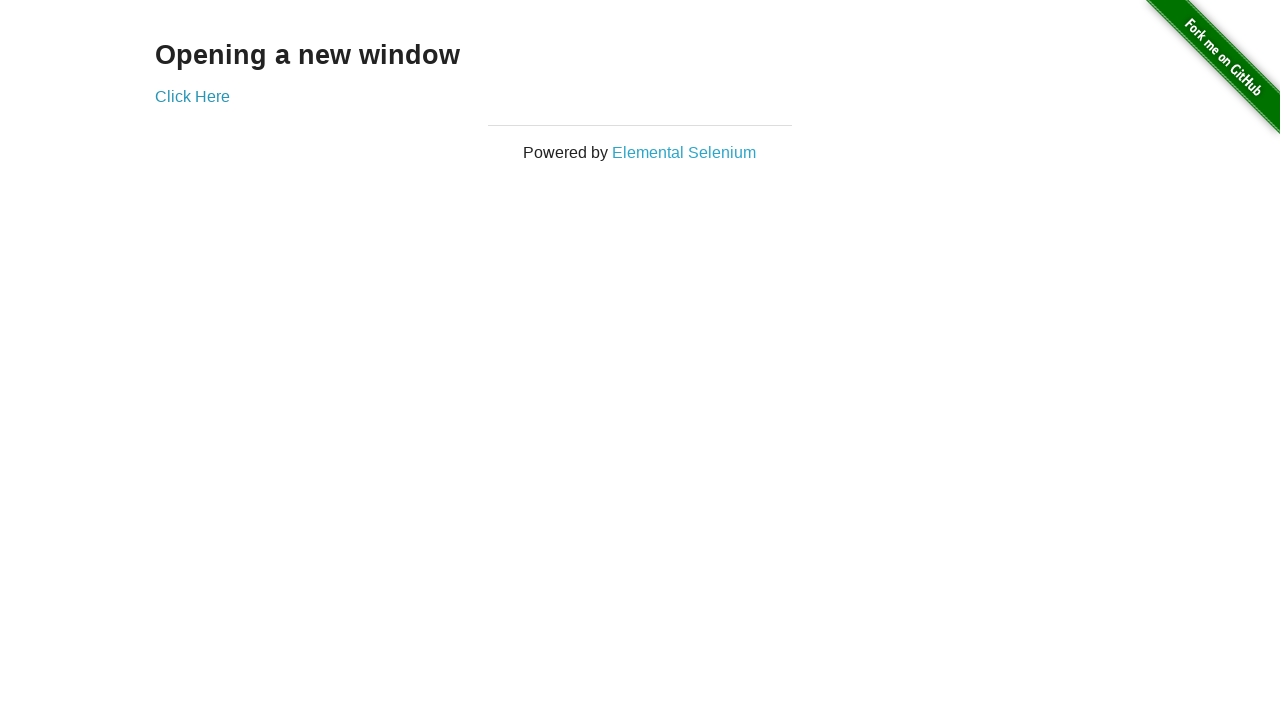

New window opened and captured
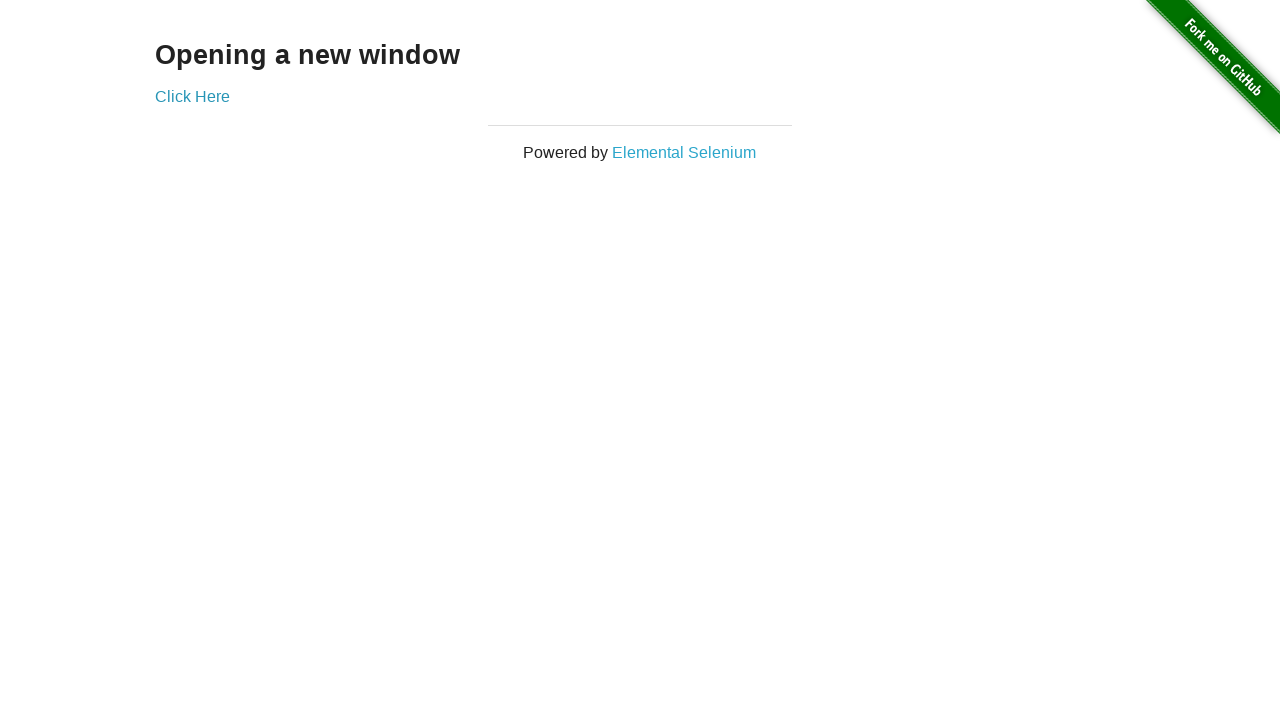

Retrieved text from new window: 'New Window'
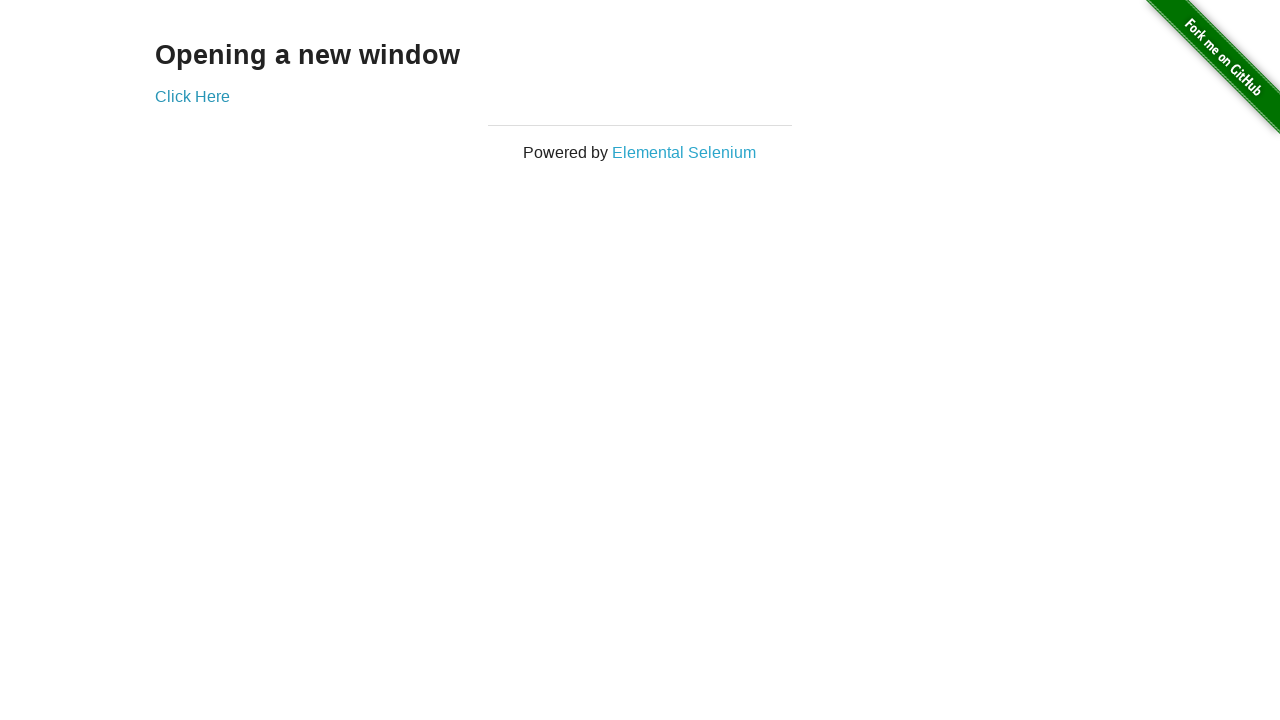

Retrieved text from original window: 'Opening a new window'
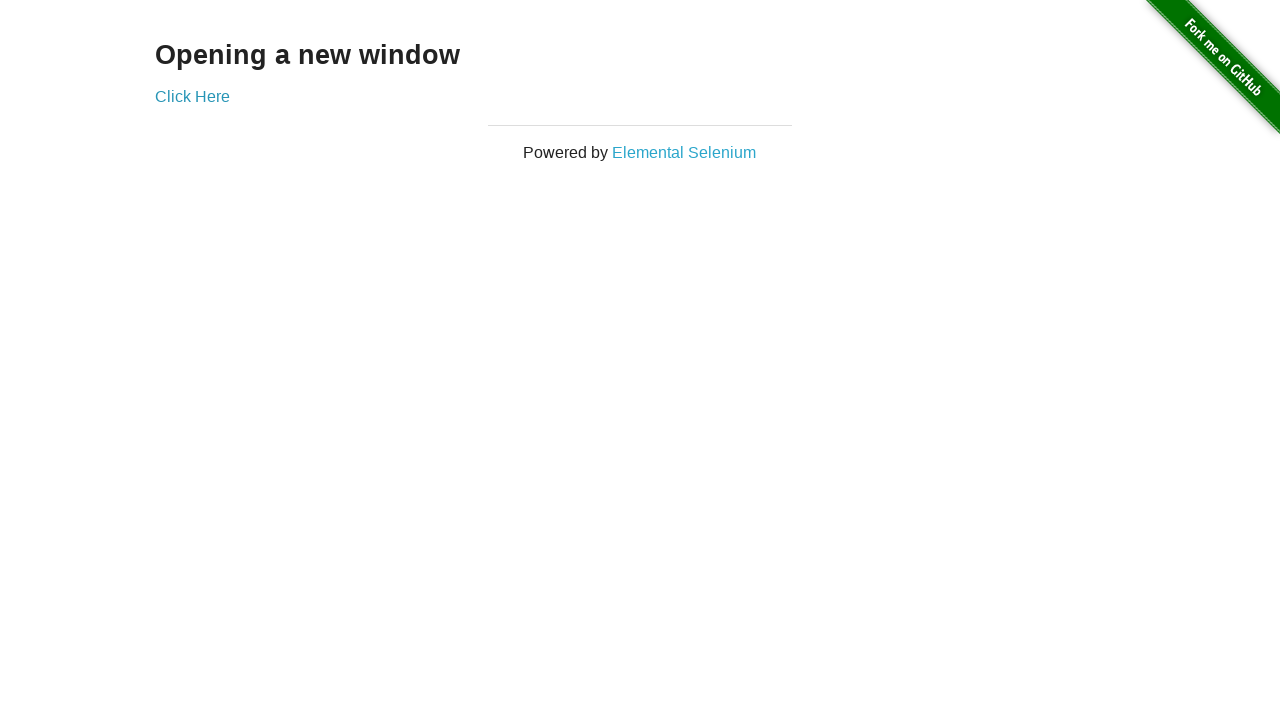

Closed the new window
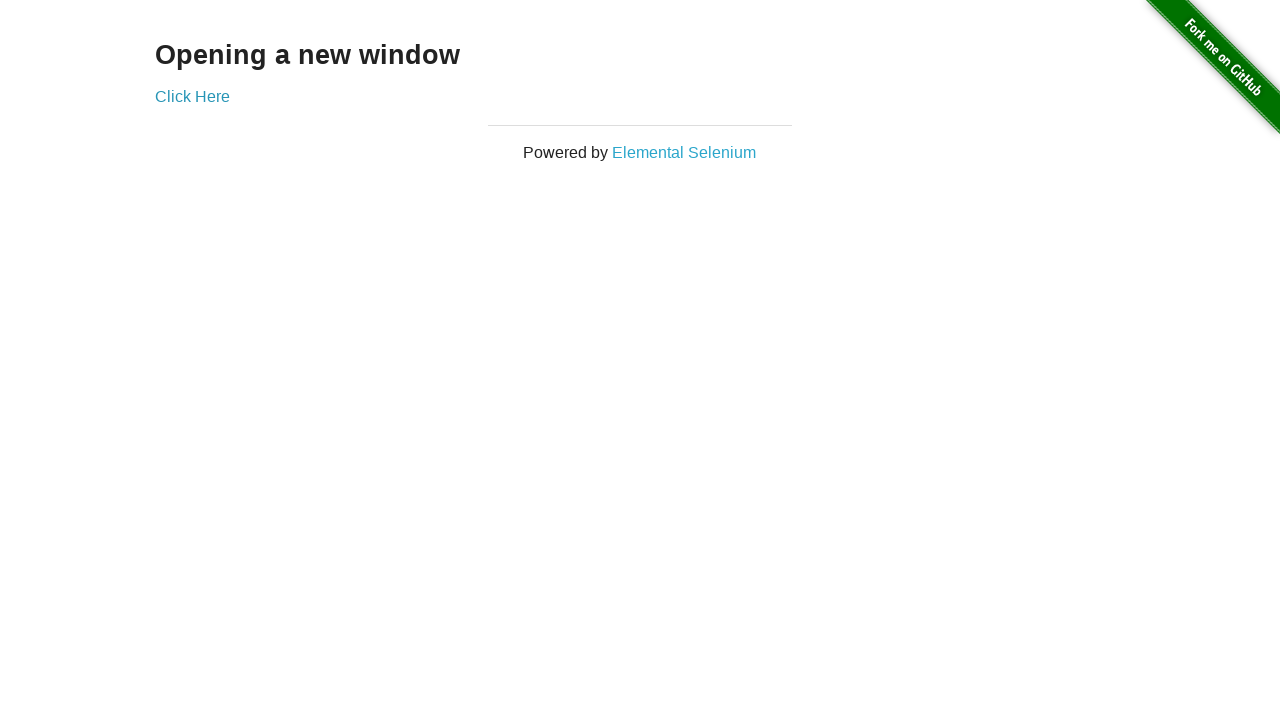

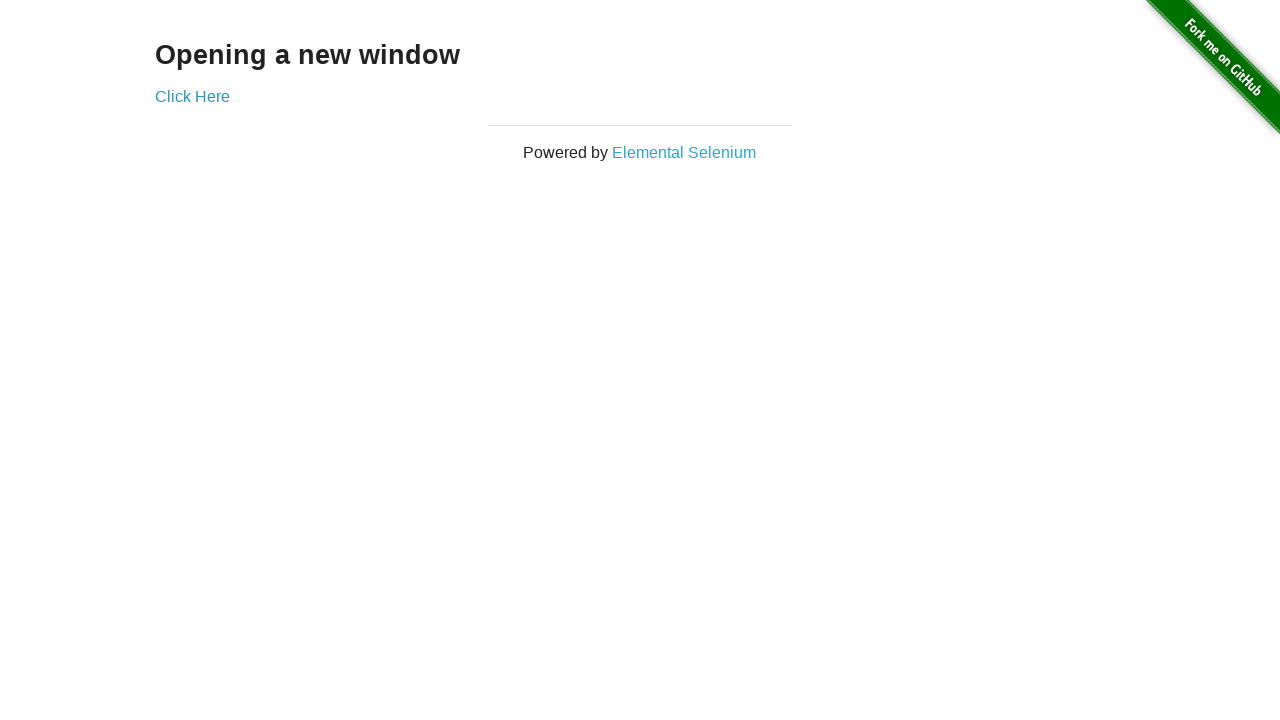